Tests checkbox functionality by clicking checkboxes multiple times

Starting URL: https://the-internet.herokuapp.com/checkboxes

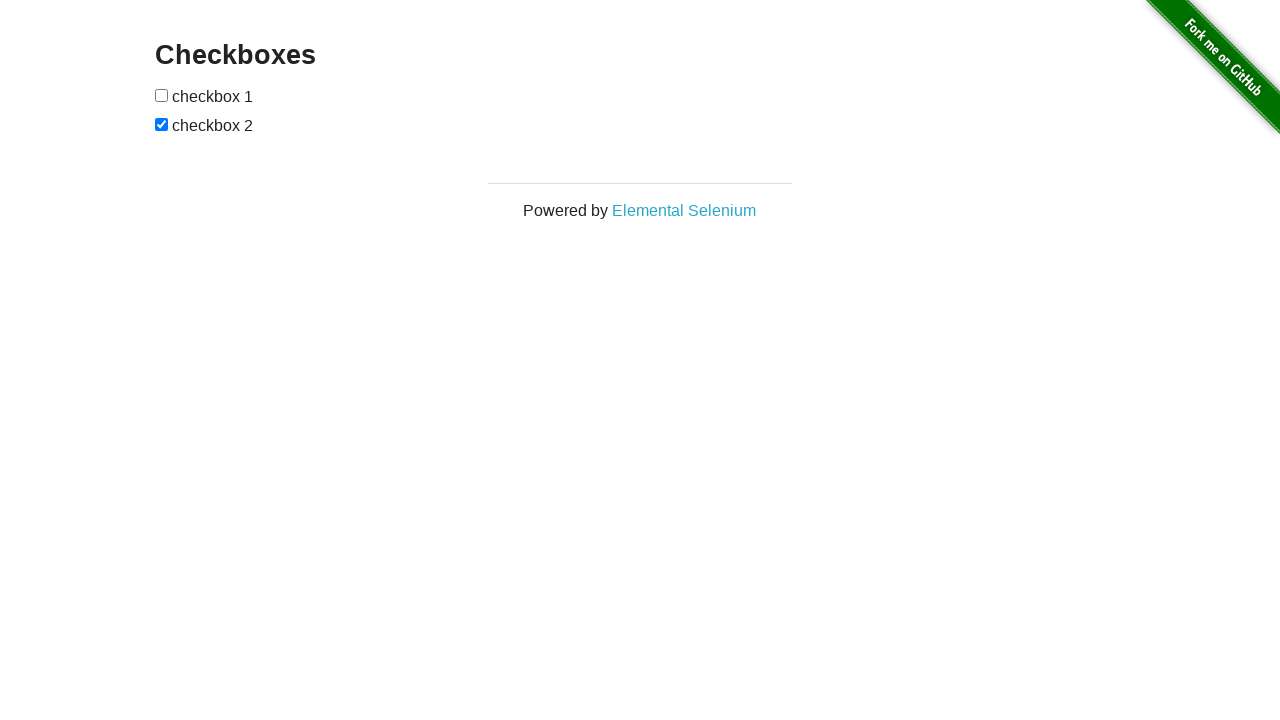

Navigated to checkbox test page
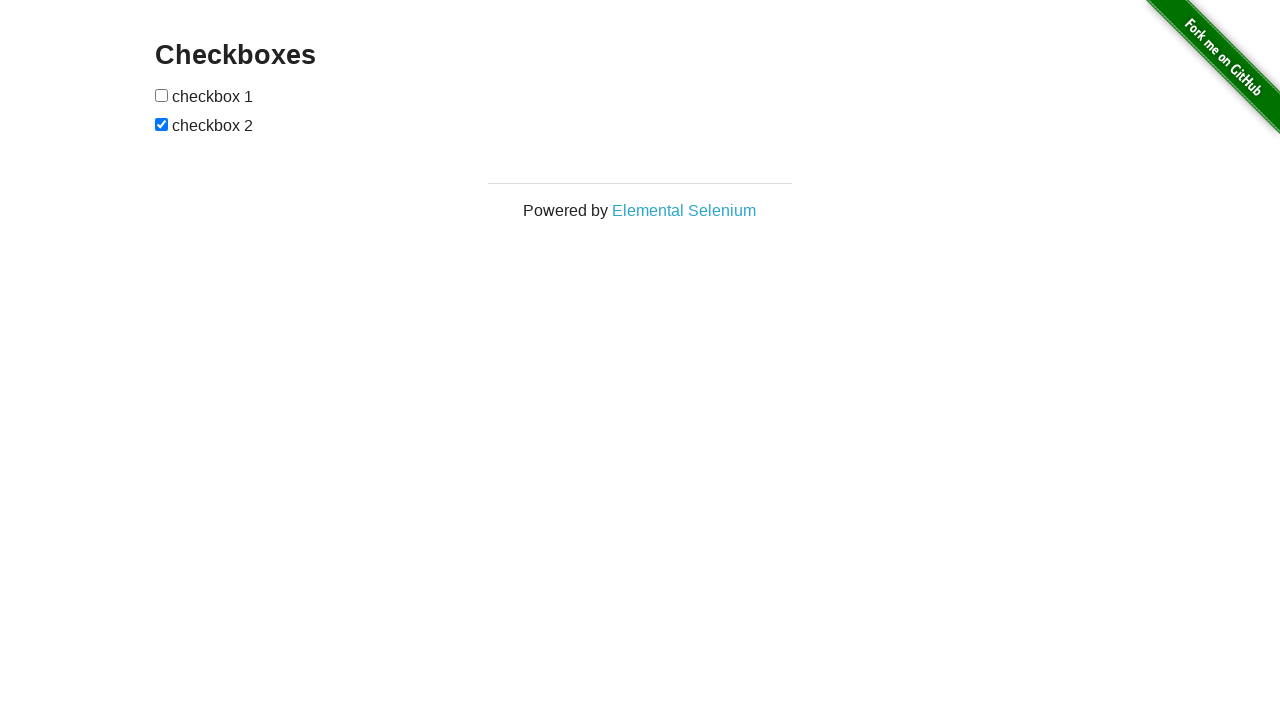

Clicked first checkbox (iteration 1) at (162, 95) on //form[@id='checkboxes']/input[1]
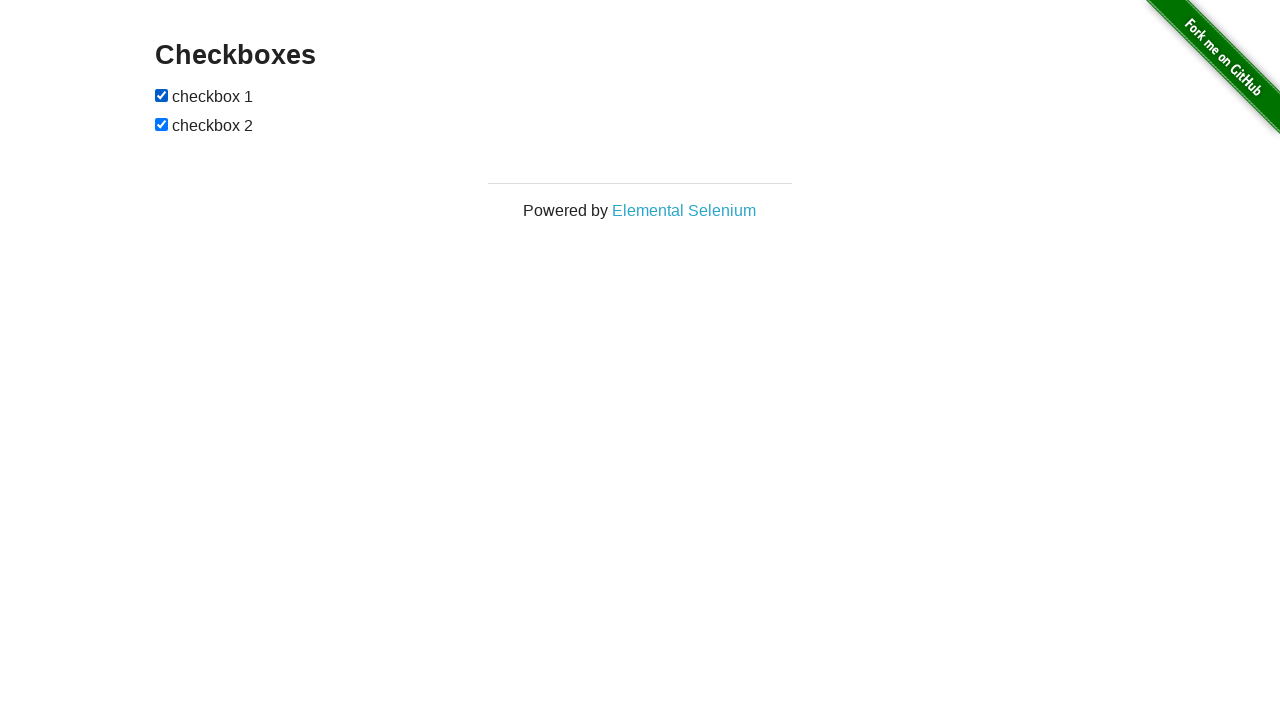

Clicked first checkbox (iteration 2) at (162, 95) on //form[@id='checkboxes']/input[1]
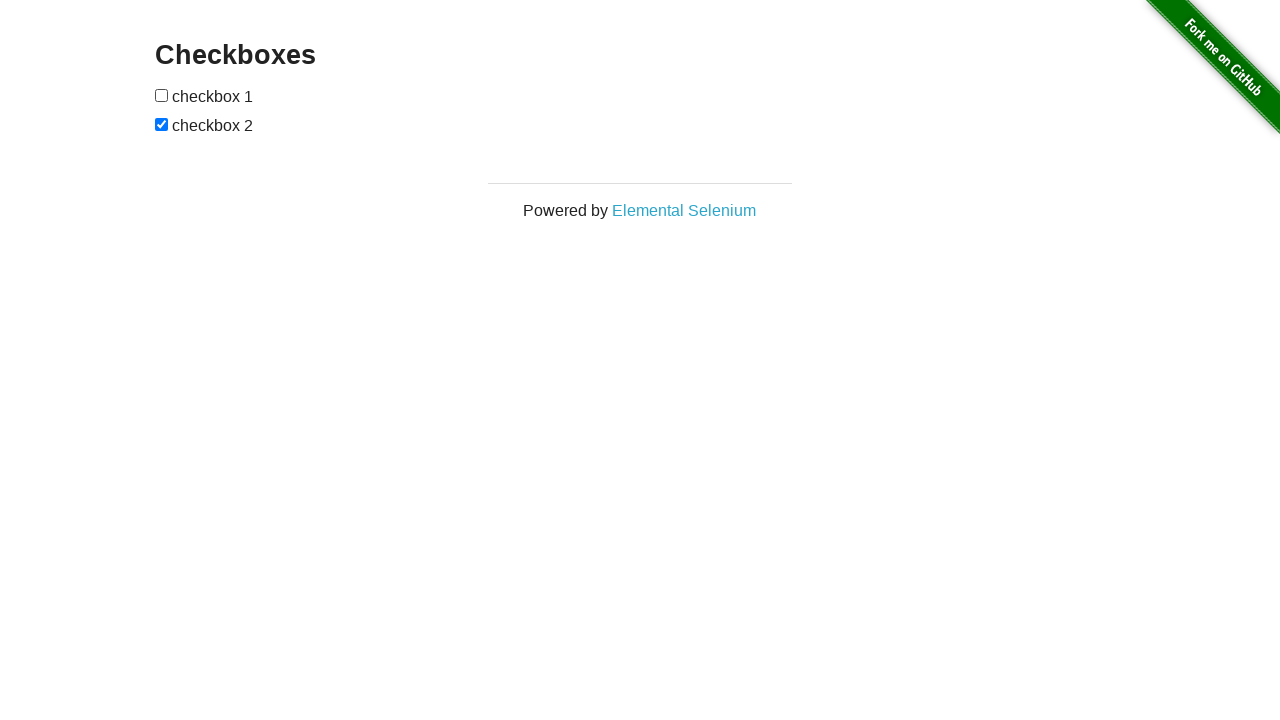

Clicked first checkbox (iteration 3) at (162, 95) on //form[@id='checkboxes']/input[1]
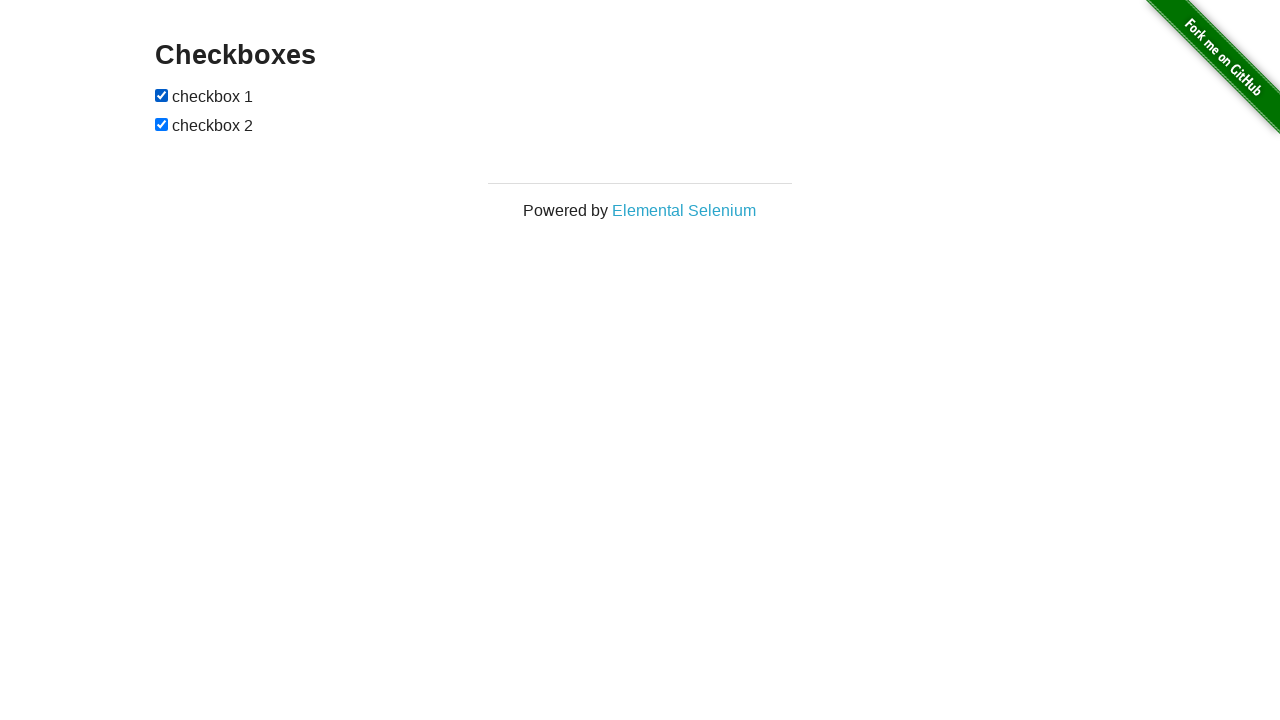

Clicked first checkbox (iteration 4) at (162, 95) on //form[@id='checkboxes']/input[1]
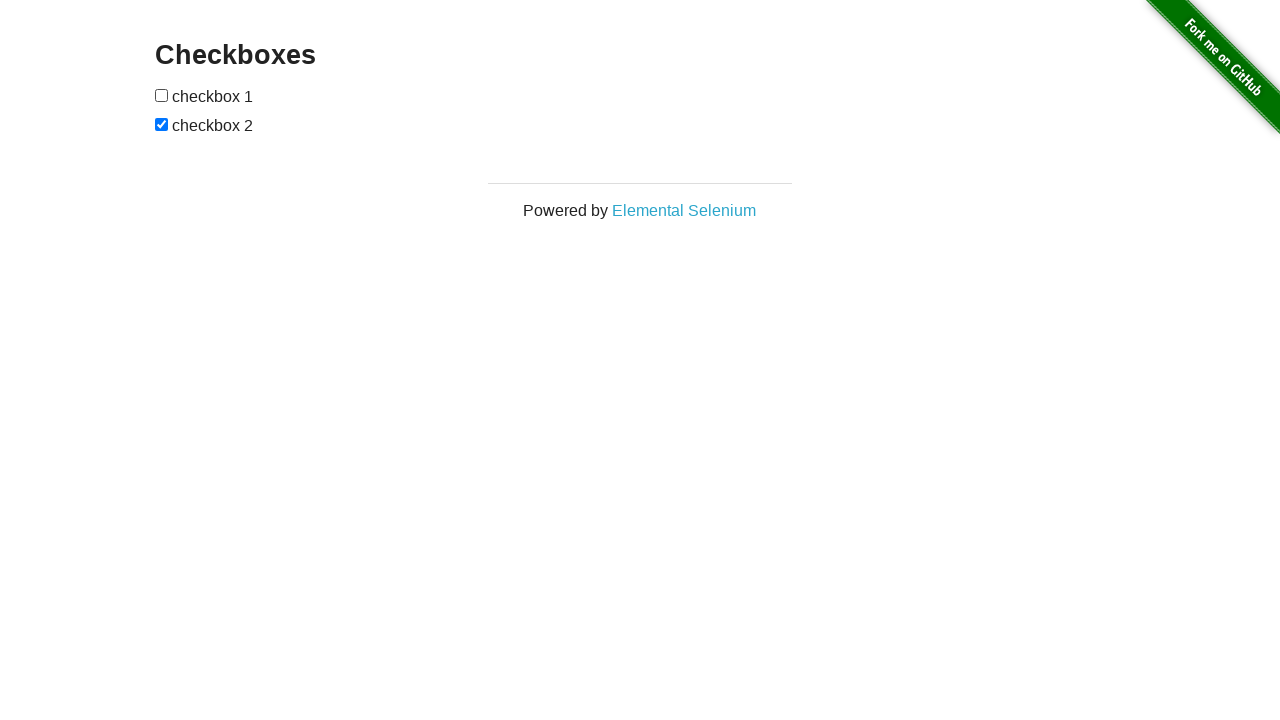

Clicked first checkbox (iteration 5) at (162, 95) on //form[@id='checkboxes']/input[1]
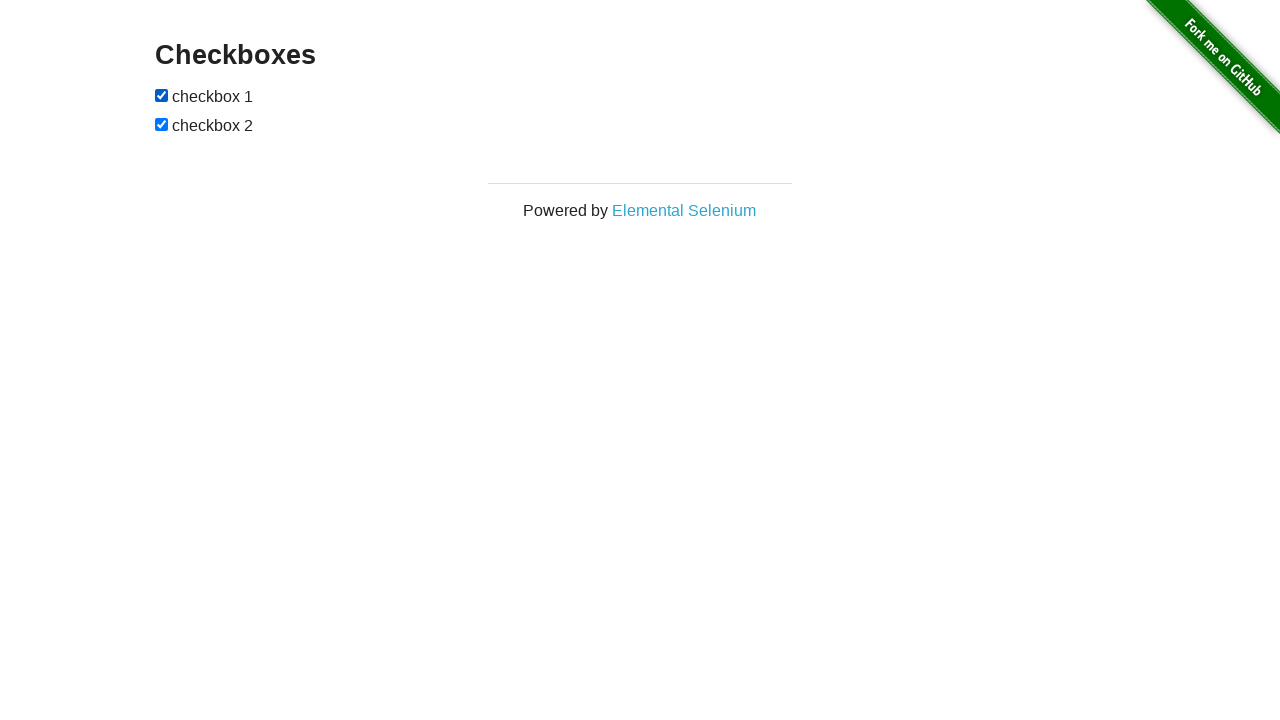

Clicked first checkbox (iteration 6) at (162, 95) on //form[@id='checkboxes']/input[1]
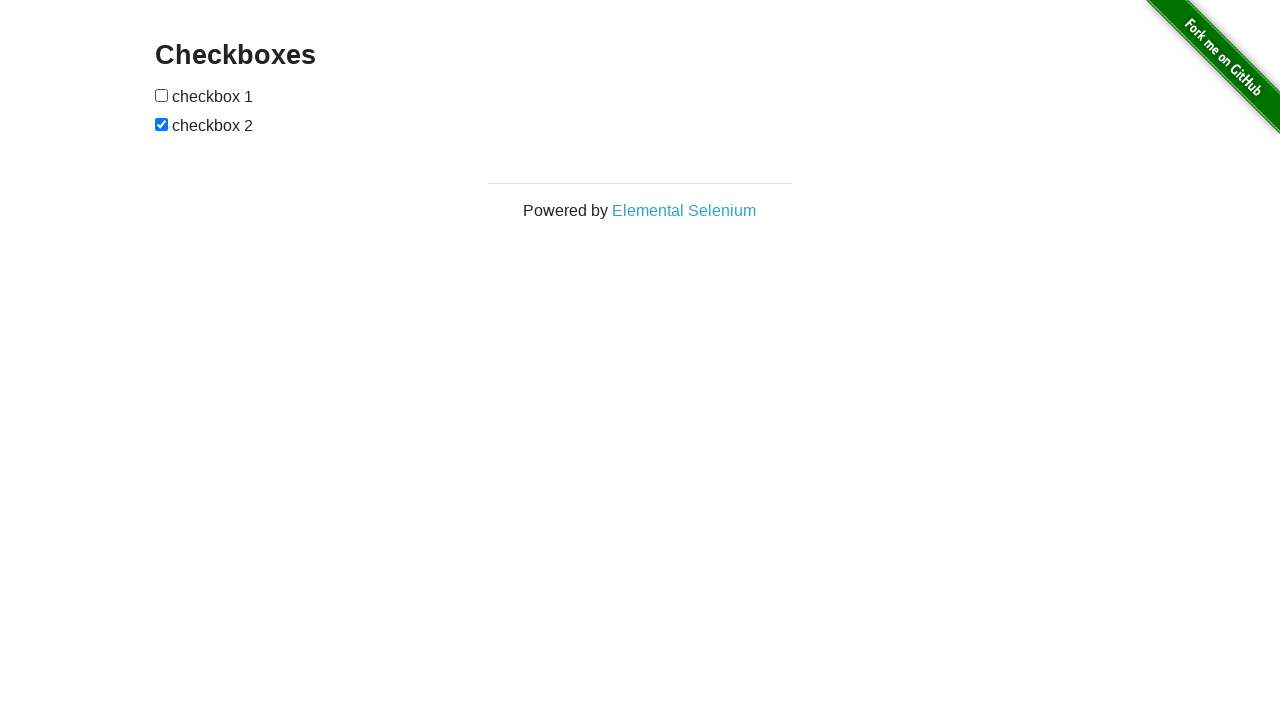

Clicked first checkbox (iteration 7) at (162, 95) on //form[@id='checkboxes']/input[1]
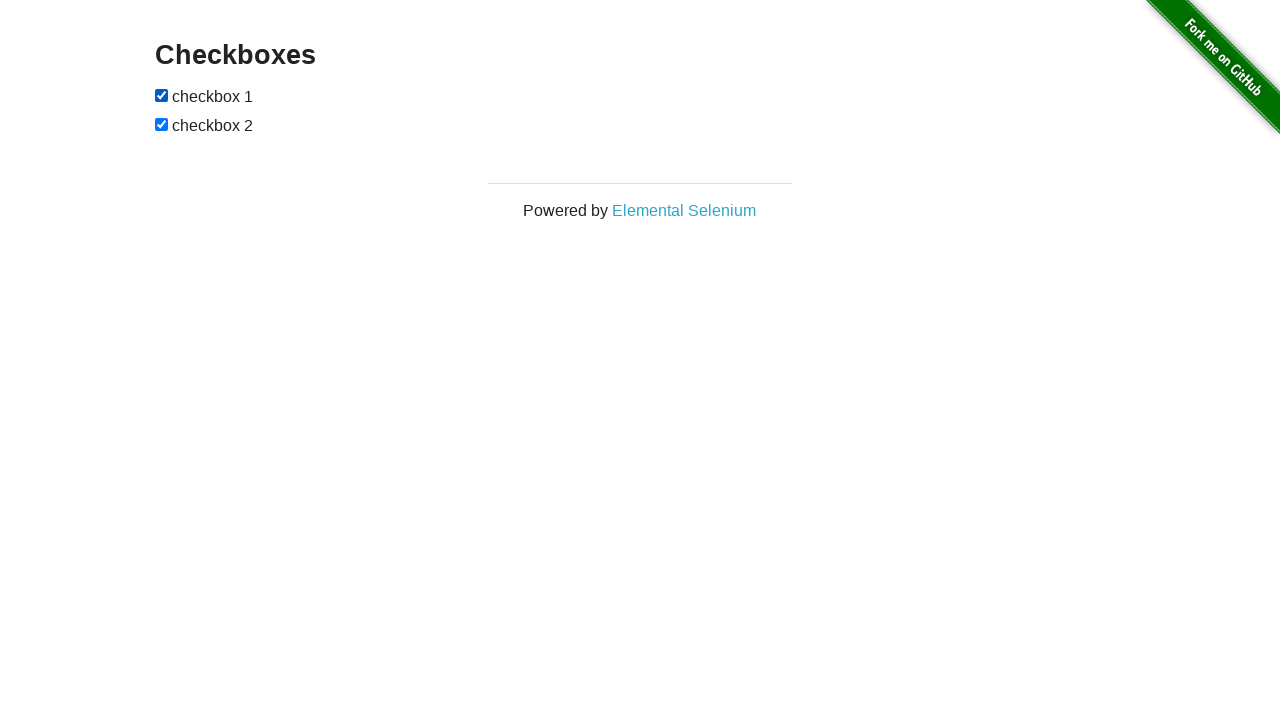

Clicked first checkbox (iteration 8) at (162, 95) on //form[@id='checkboxes']/input[1]
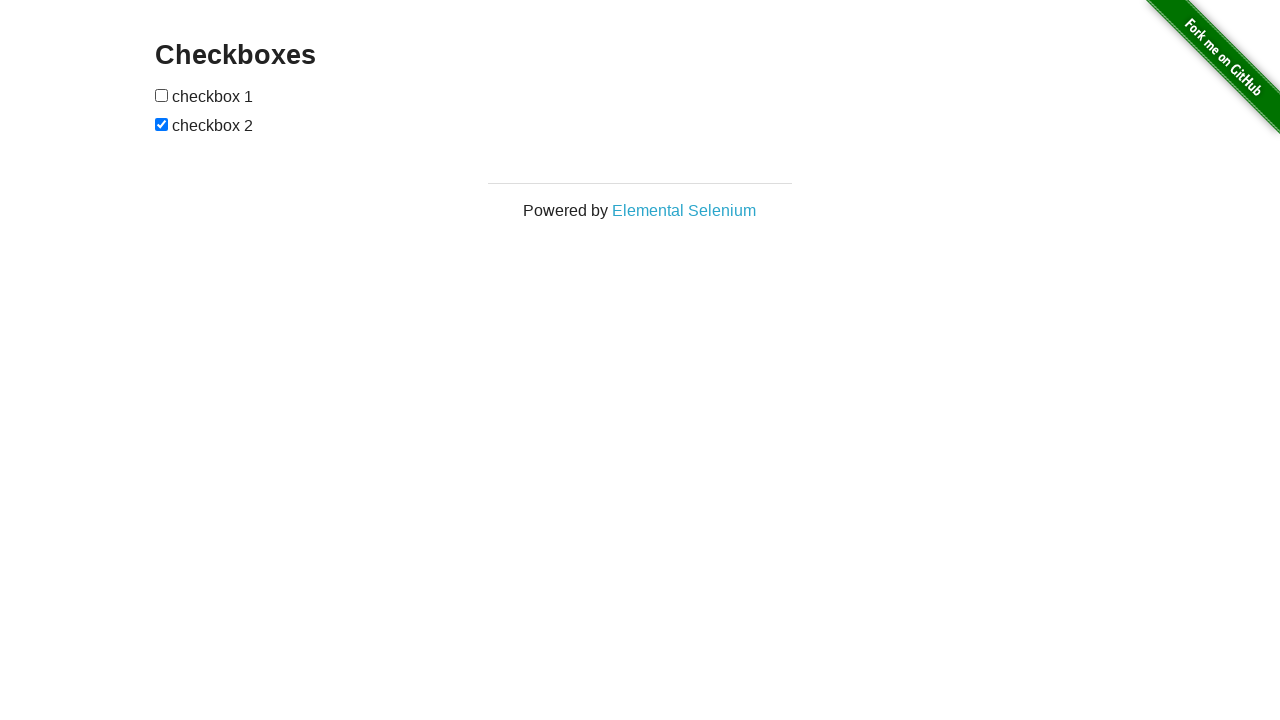

Clicked first checkbox (iteration 9) at (162, 95) on //form[@id='checkboxes']/input[1]
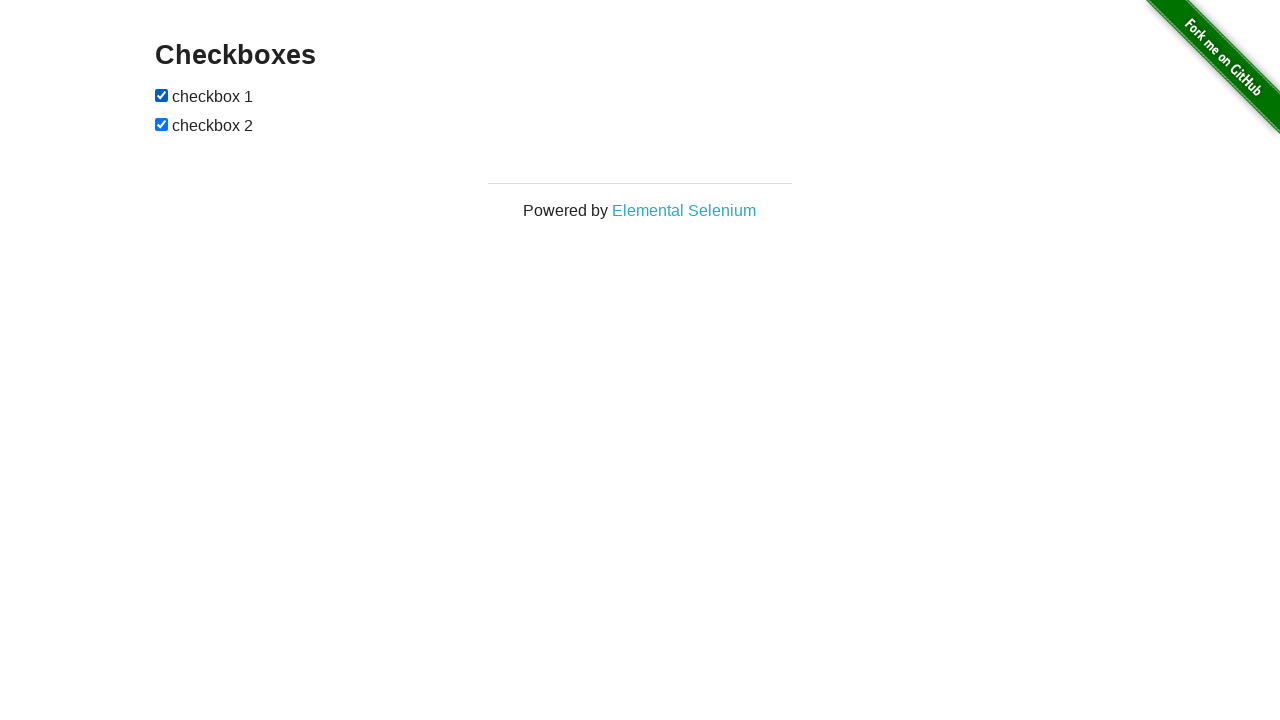

Clicked first checkbox (iteration 10) at (162, 95) on //form[@id='checkboxes']/input[1]
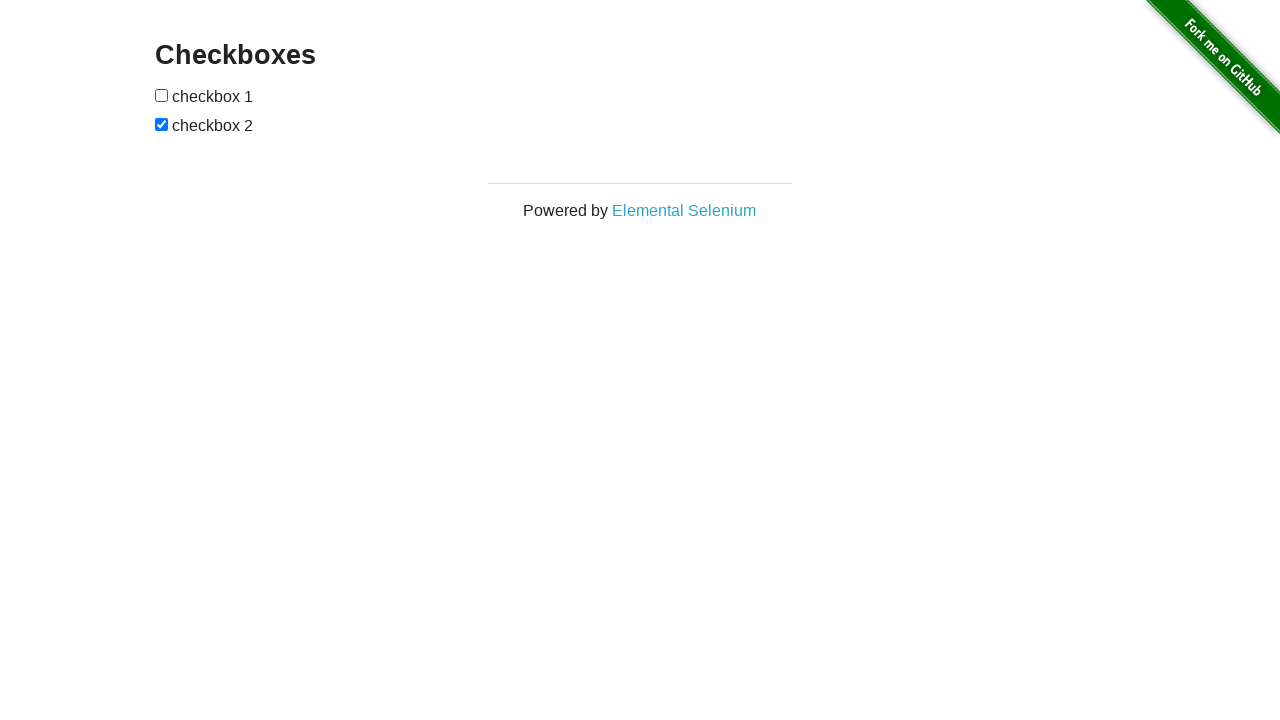

Clicked second checkbox (iteration 1) at (162, 124) on //form[@id='checkboxes']/input[2]
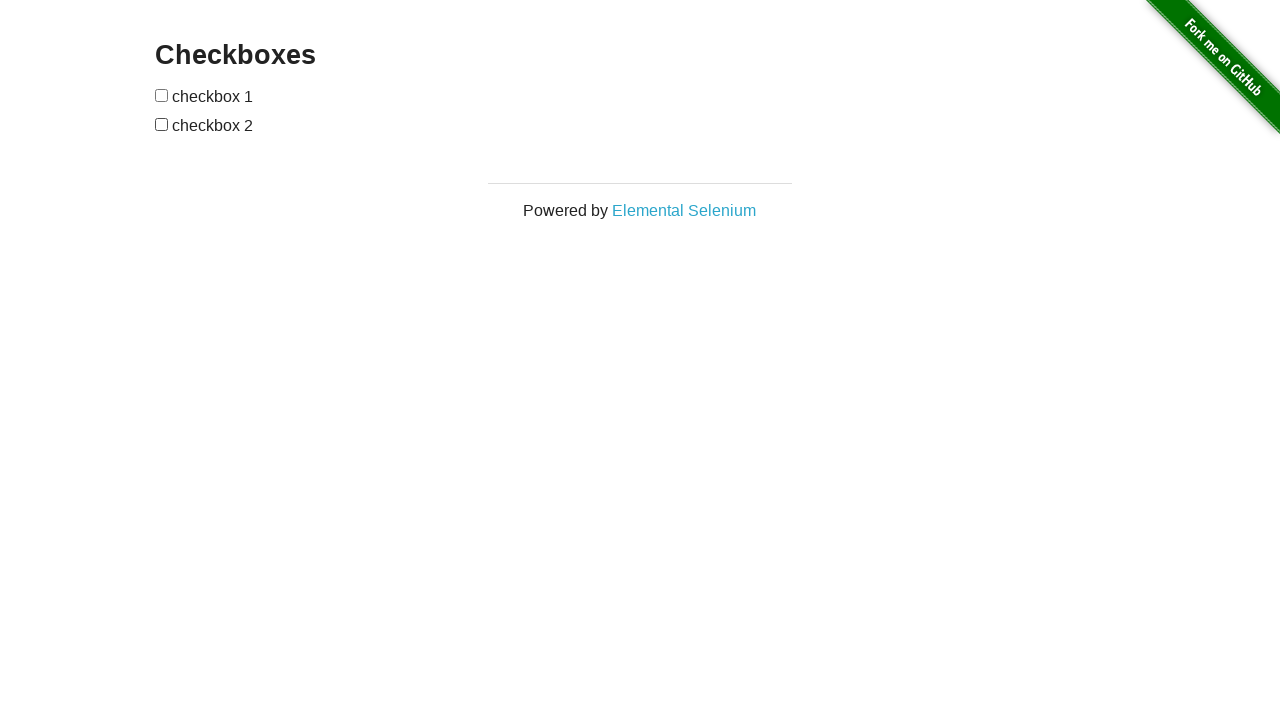

Clicked second checkbox (iteration 2) at (162, 124) on //form[@id='checkboxes']/input[2]
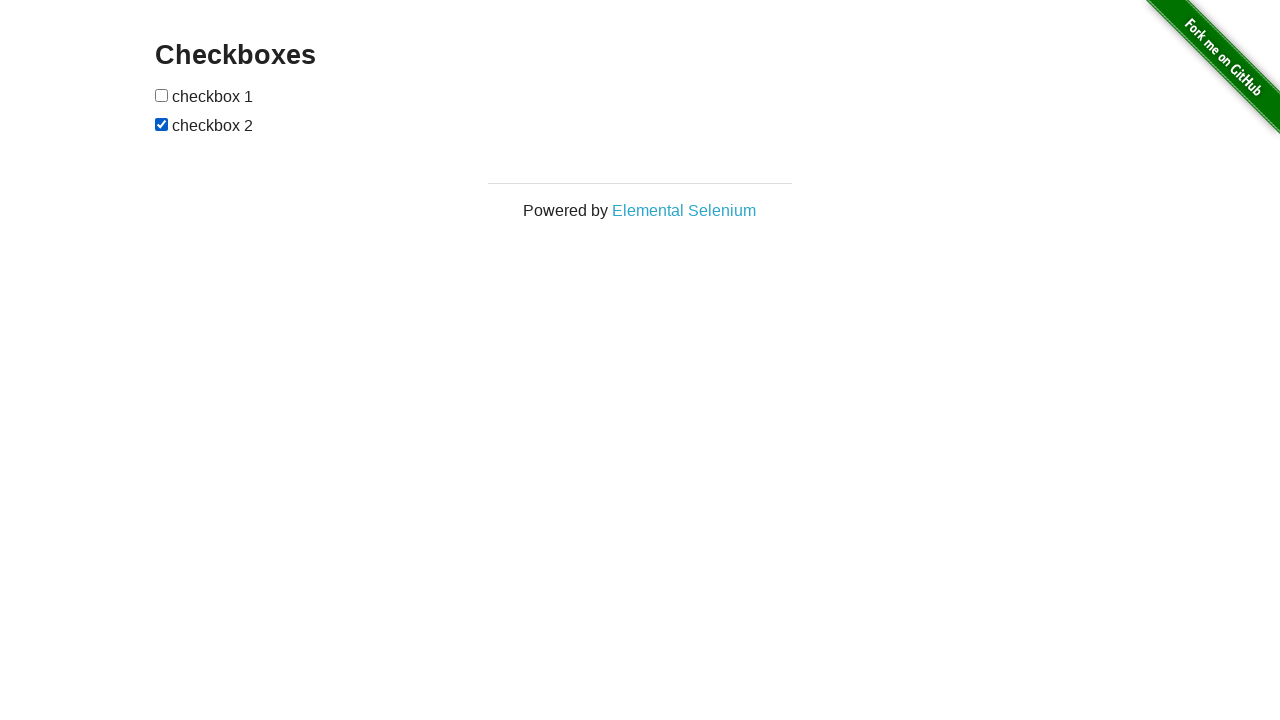

Clicked second checkbox (iteration 3) at (162, 124) on //form[@id='checkboxes']/input[2]
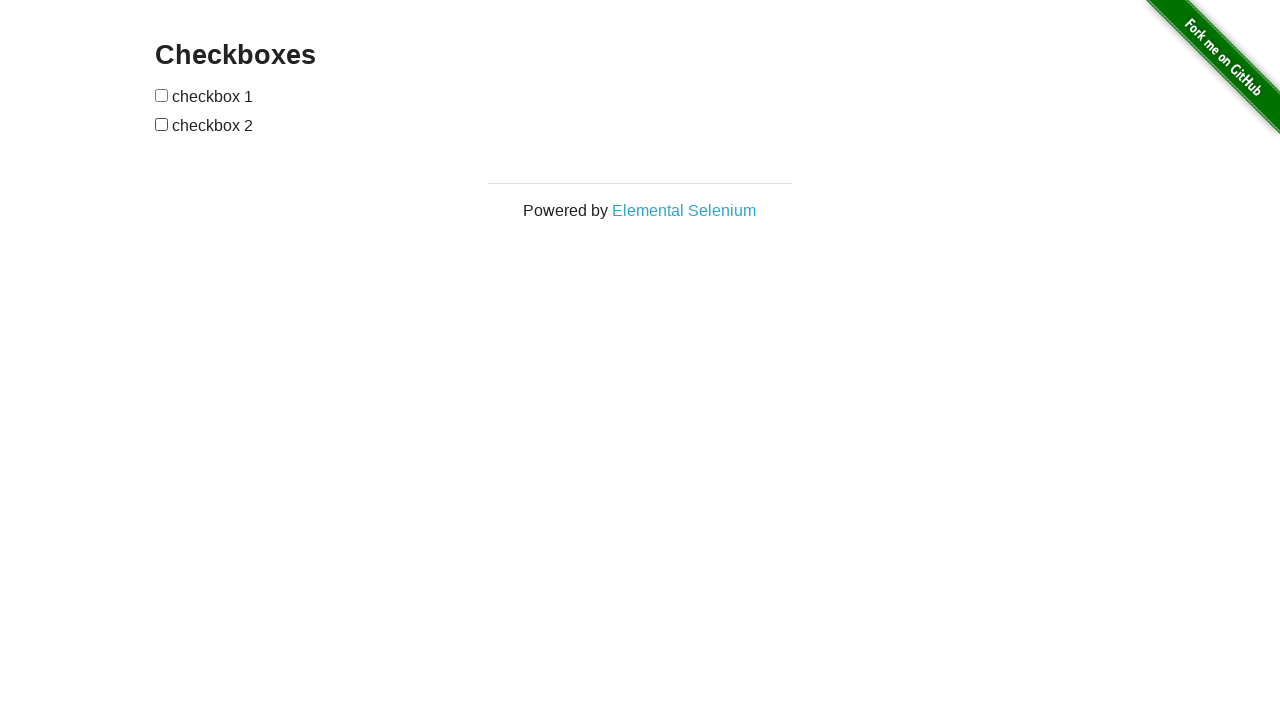

Clicked second checkbox (iteration 4) at (162, 124) on //form[@id='checkboxes']/input[2]
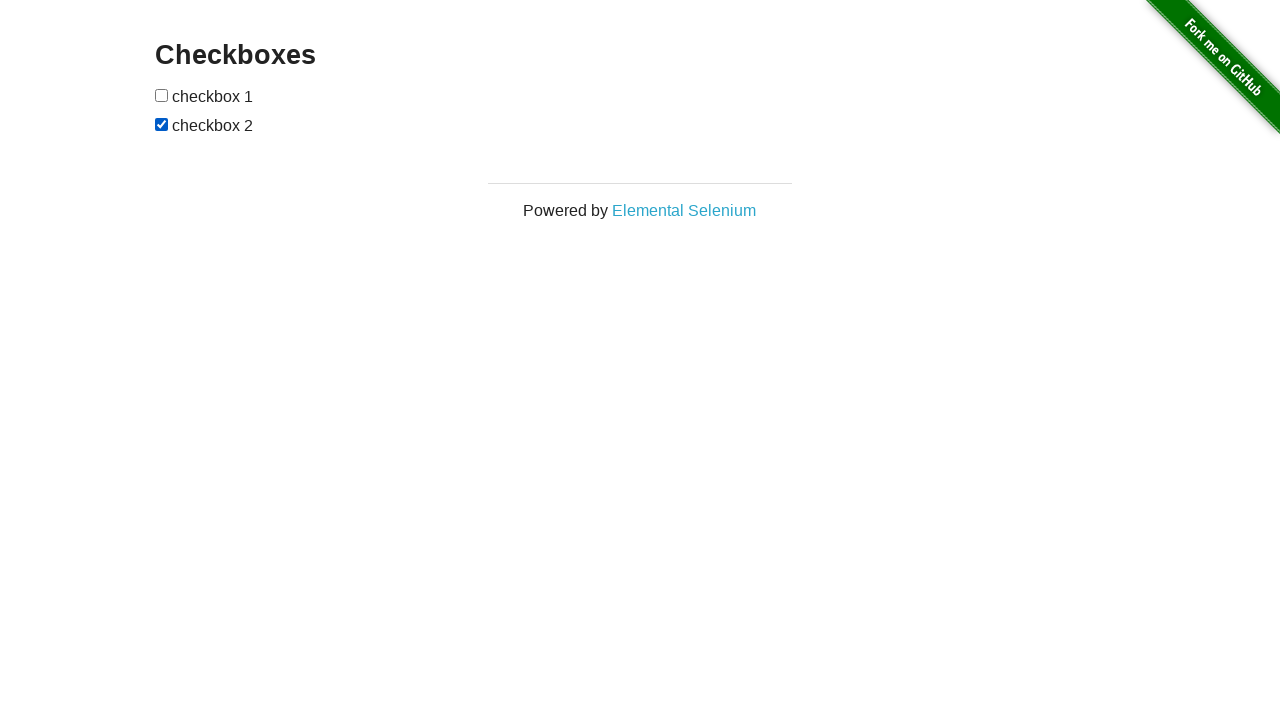

Clicked second checkbox (iteration 5) at (162, 124) on //form[@id='checkboxes']/input[2]
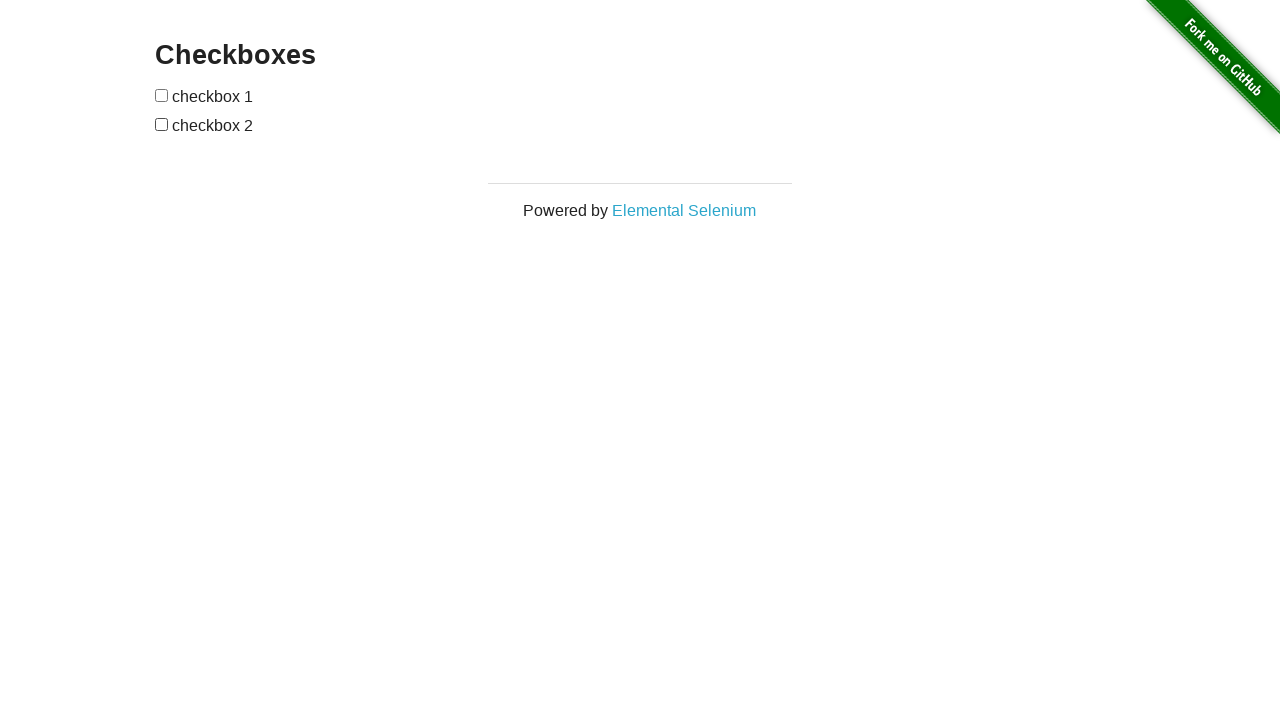

Clicked second checkbox (iteration 6) at (162, 124) on //form[@id='checkboxes']/input[2]
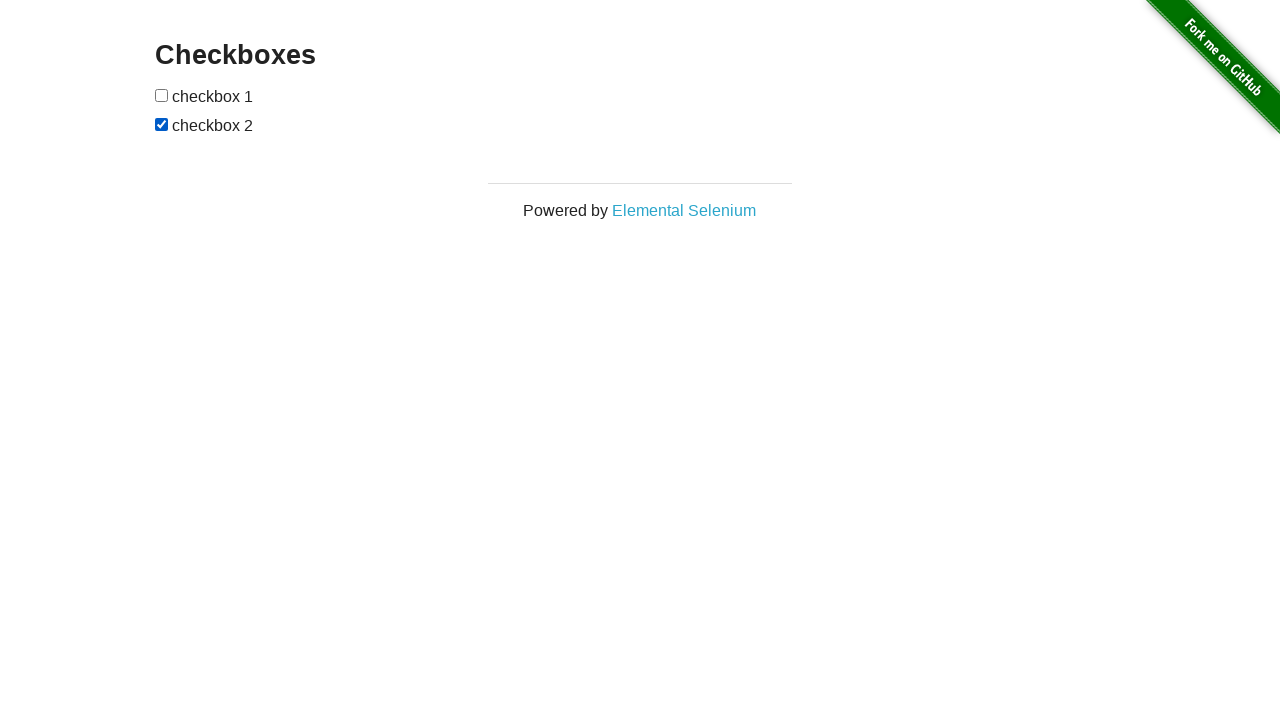

Clicked second checkbox (iteration 7) at (162, 124) on //form[@id='checkboxes']/input[2]
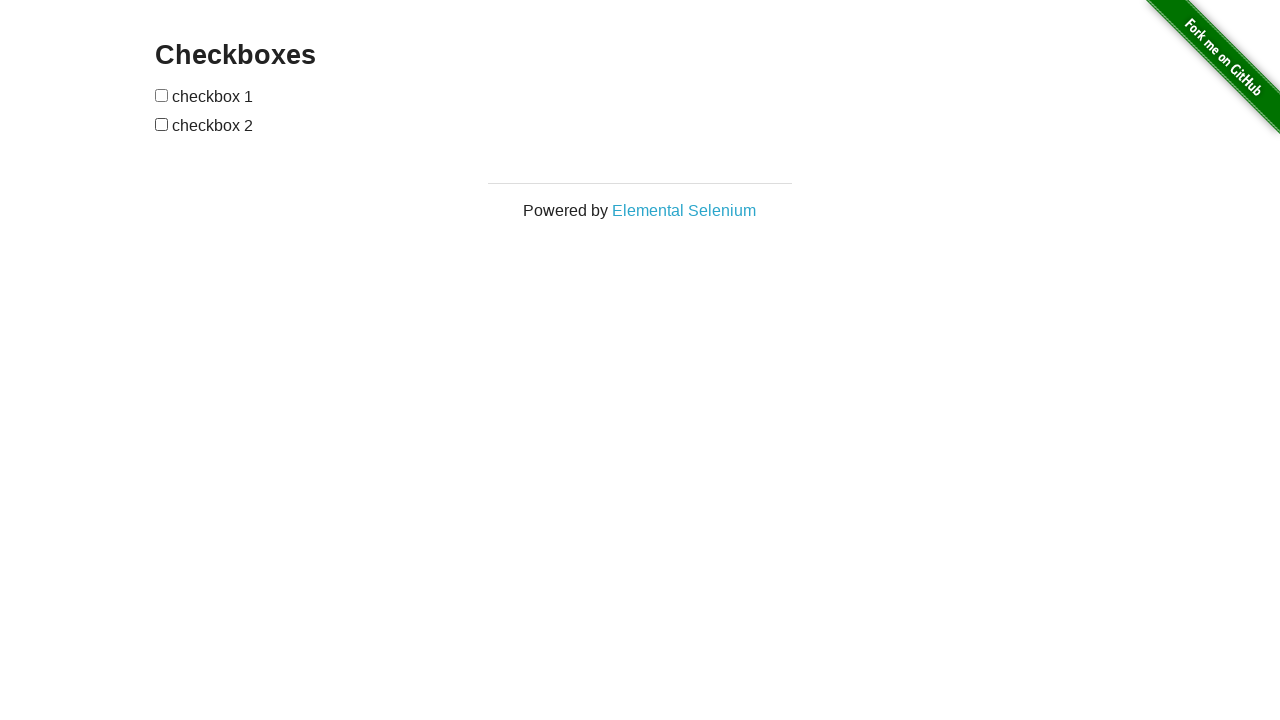

Clicked second checkbox (iteration 8) at (162, 124) on //form[@id='checkboxes']/input[2]
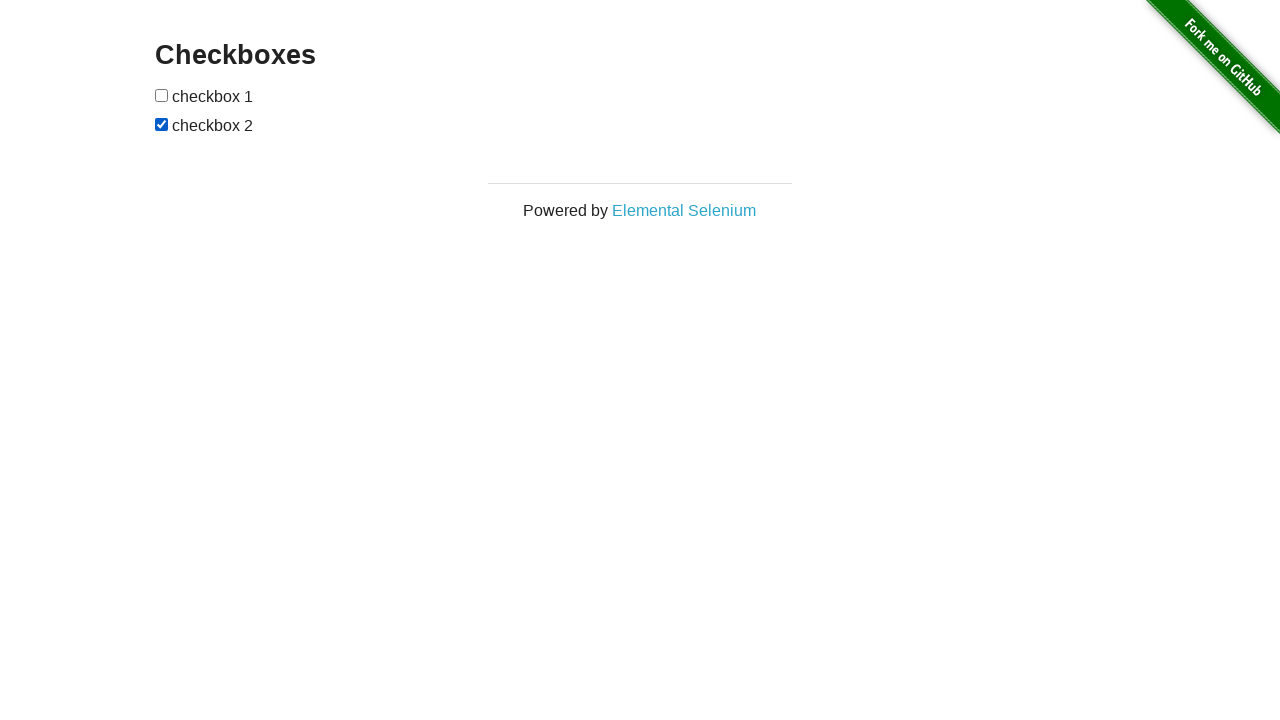

Clicked second checkbox (iteration 9) at (162, 124) on //form[@id='checkboxes']/input[2]
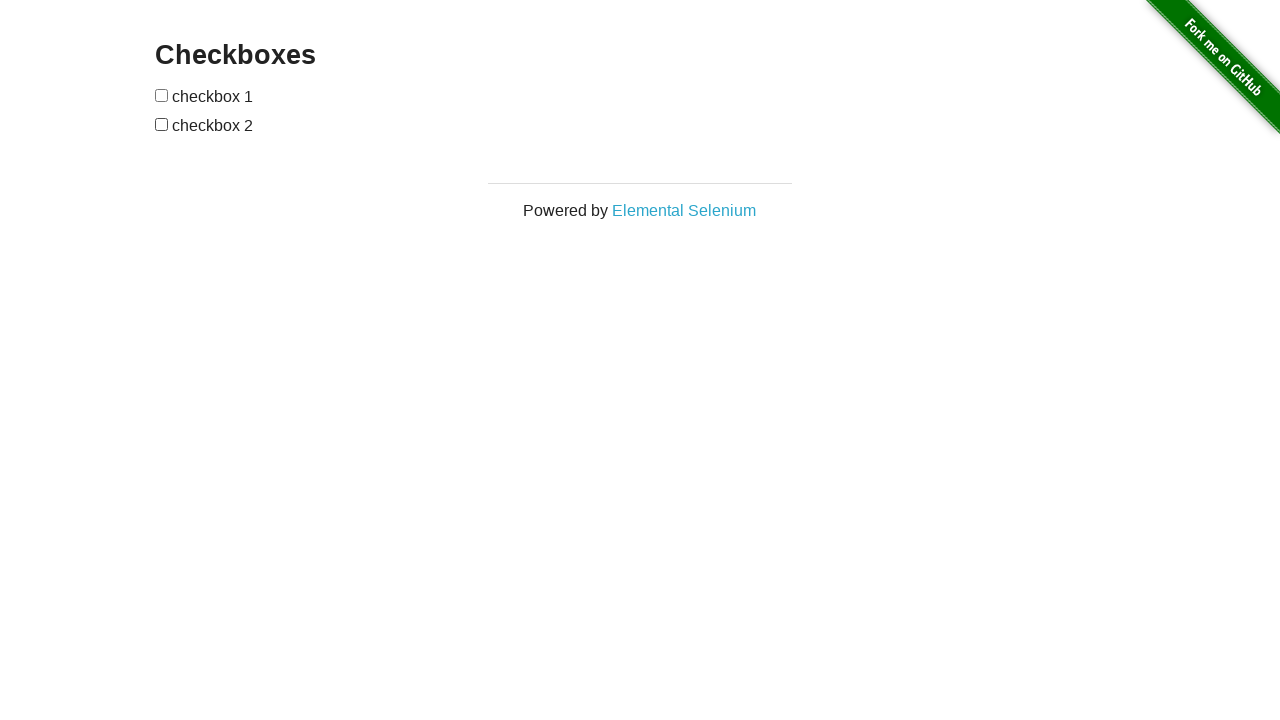

Clicked second checkbox (iteration 10) at (162, 124) on //form[@id='checkboxes']/input[2]
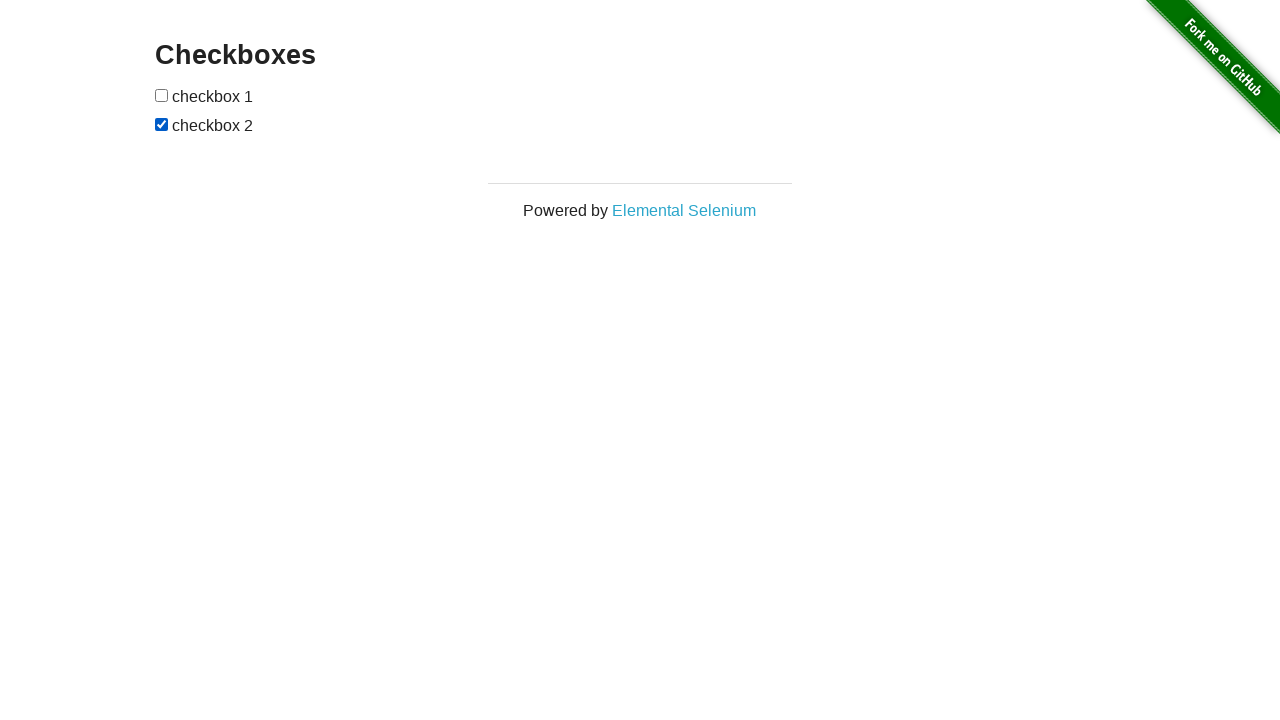

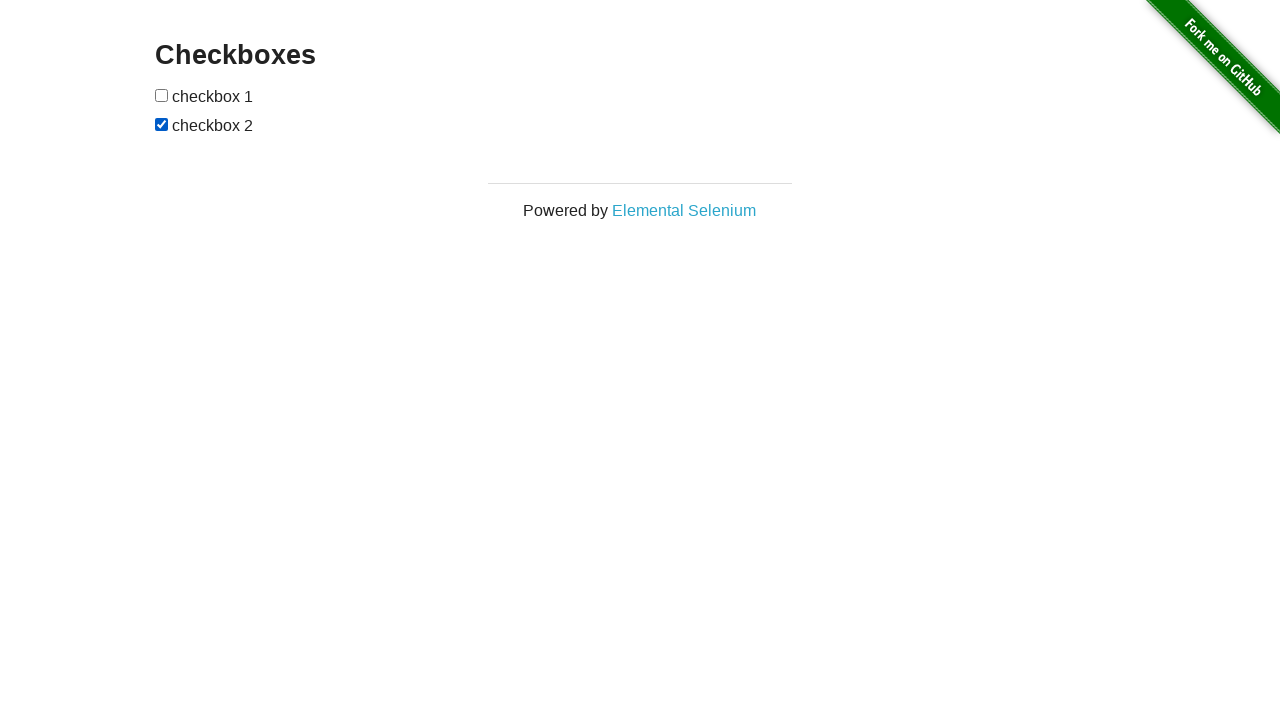